Opens the region dropdown menu and navigates to the Leveling section of the calculator

Starting URL: https://aceship.github.io/AN-EN-Tags/index.html

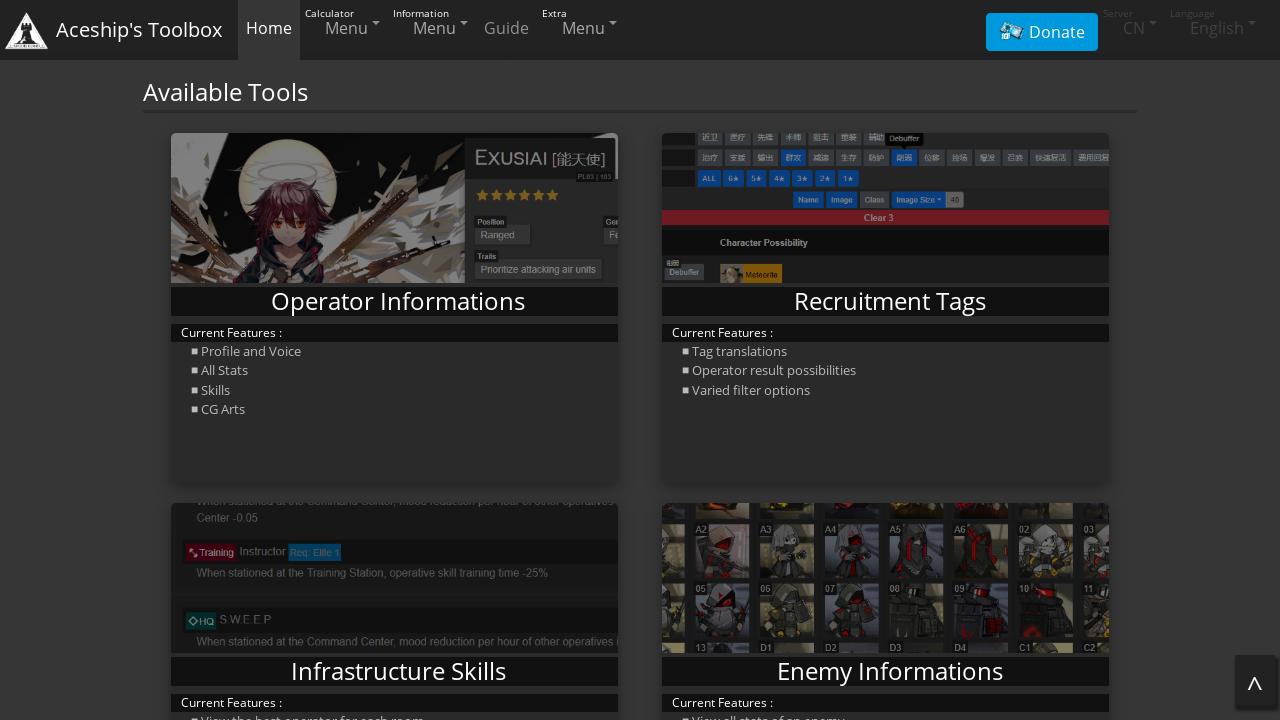

Clicked on region dropdown menu at (344, 28) on #regionDropdown
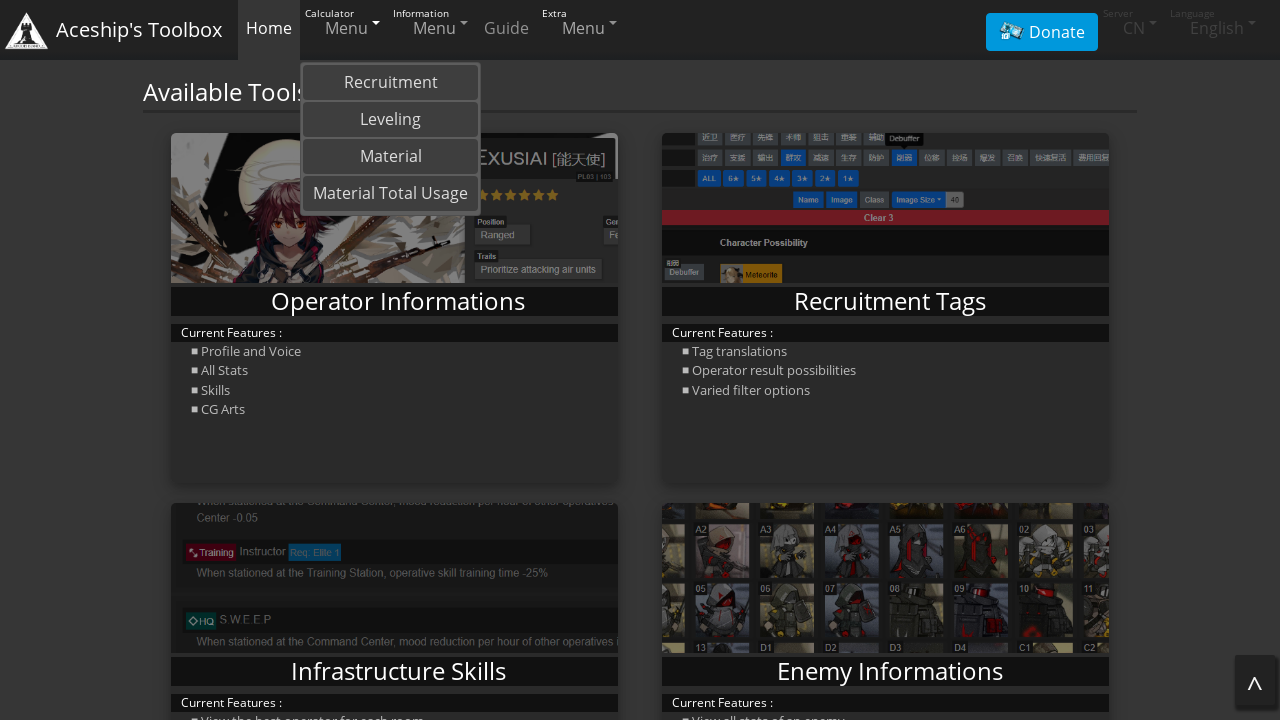

Clicked on Leveling section in dropdown menu at (390, 120) on text=Leveling
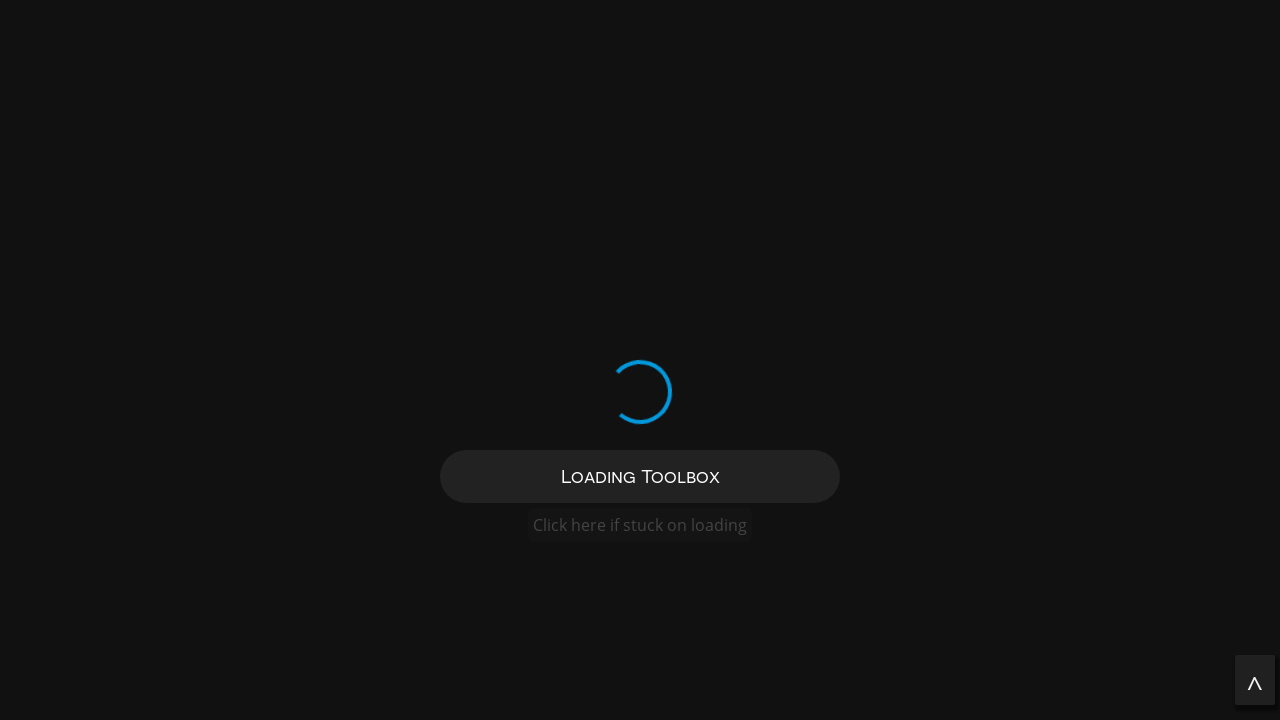

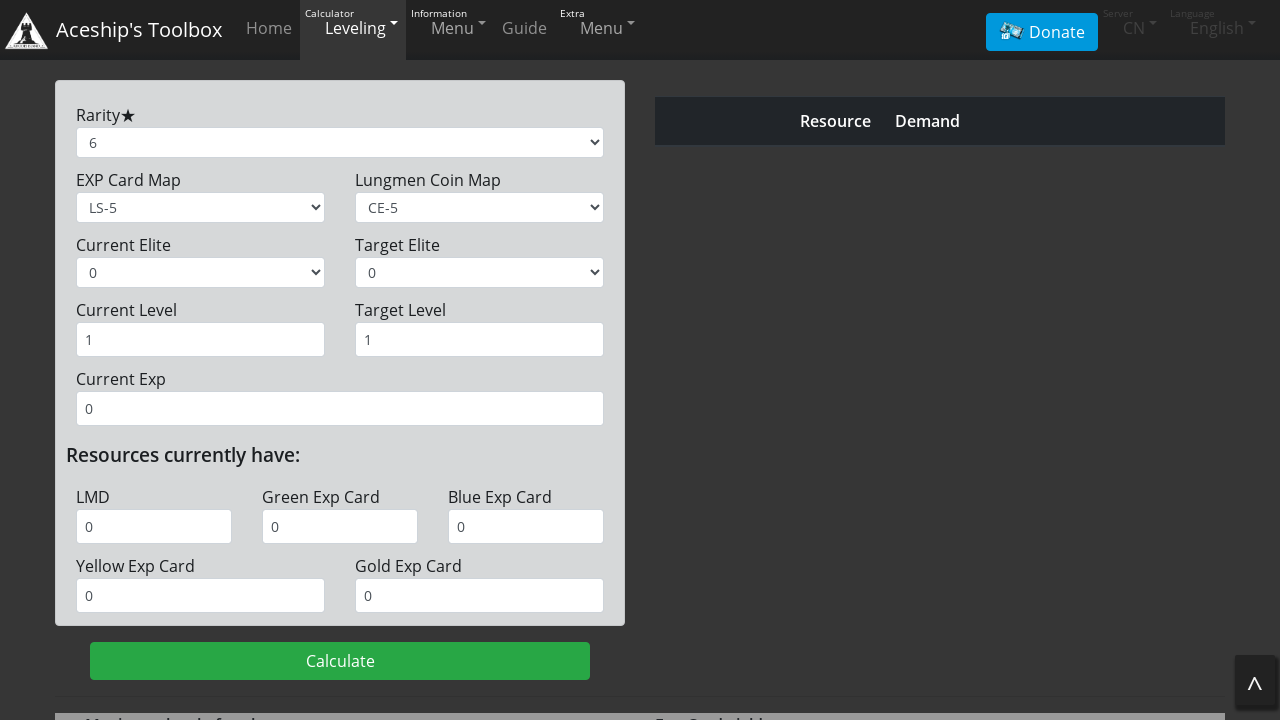